Tests navigation and menu interaction on automation testing demo site, including hovering over dropdown menus and performing click-and-hold actions

Starting URL: https://automationtesting.in/

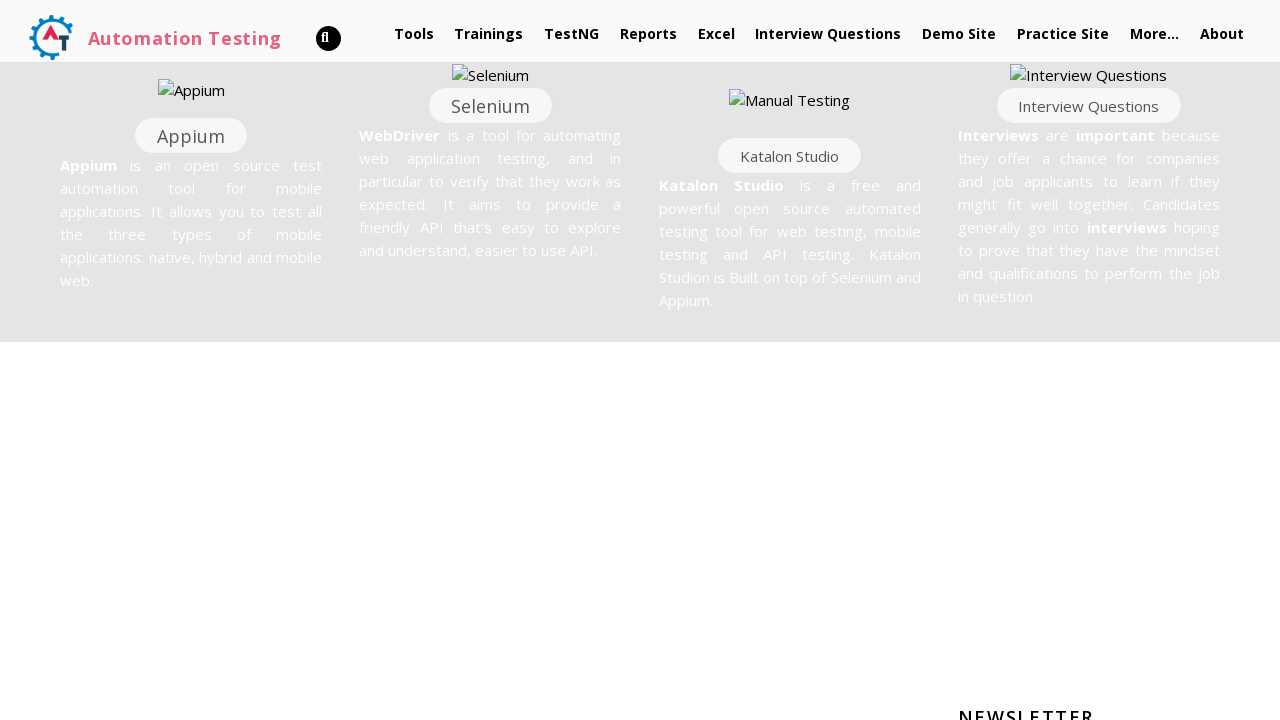

Clicked on Demo Site link at (959, 34) on text=Demo Site
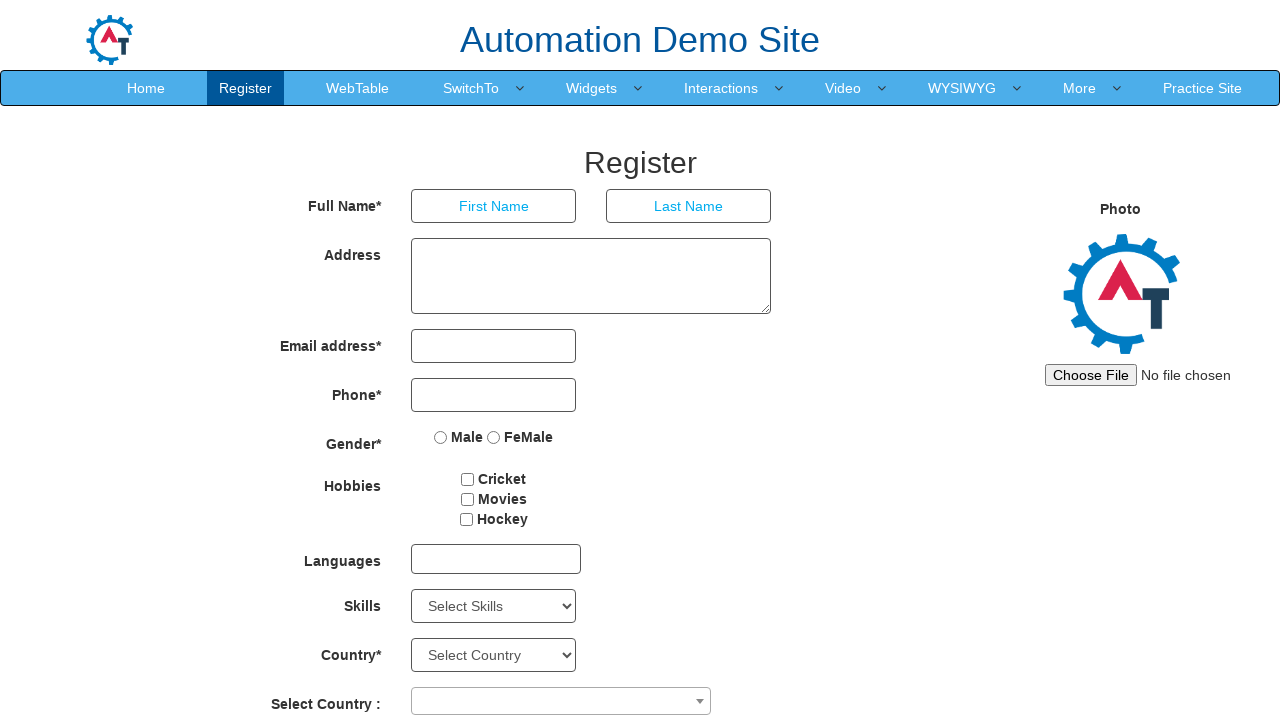

Located SwitchTo menu element
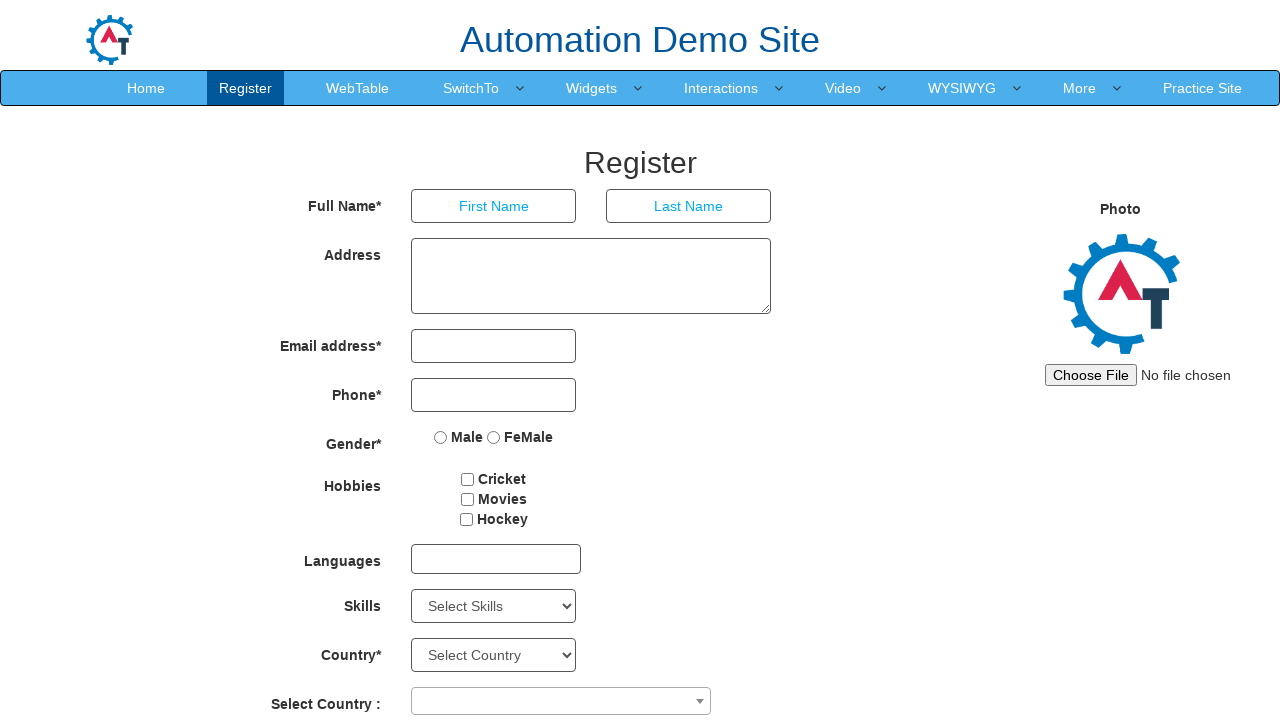

Hovered over SwitchTo dropdown menu at (471, 88) on text=SwitchTo >> nth=0
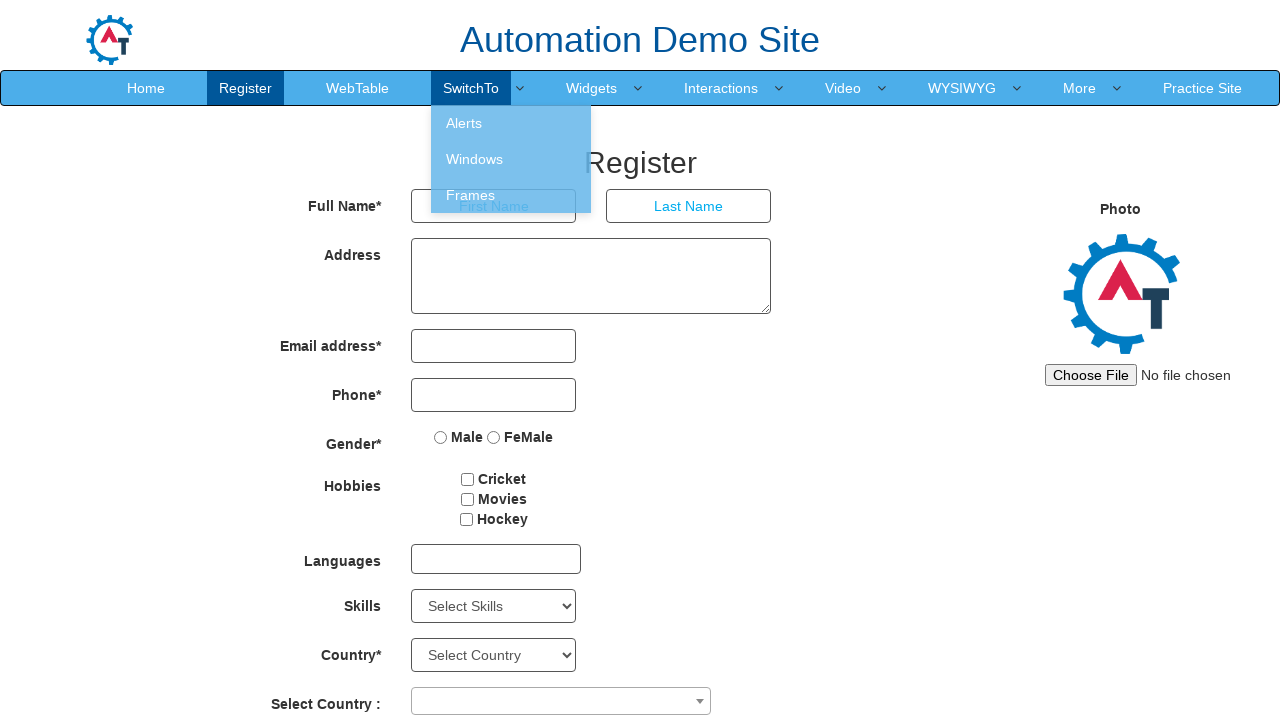

Located Windows link in dropdown menu
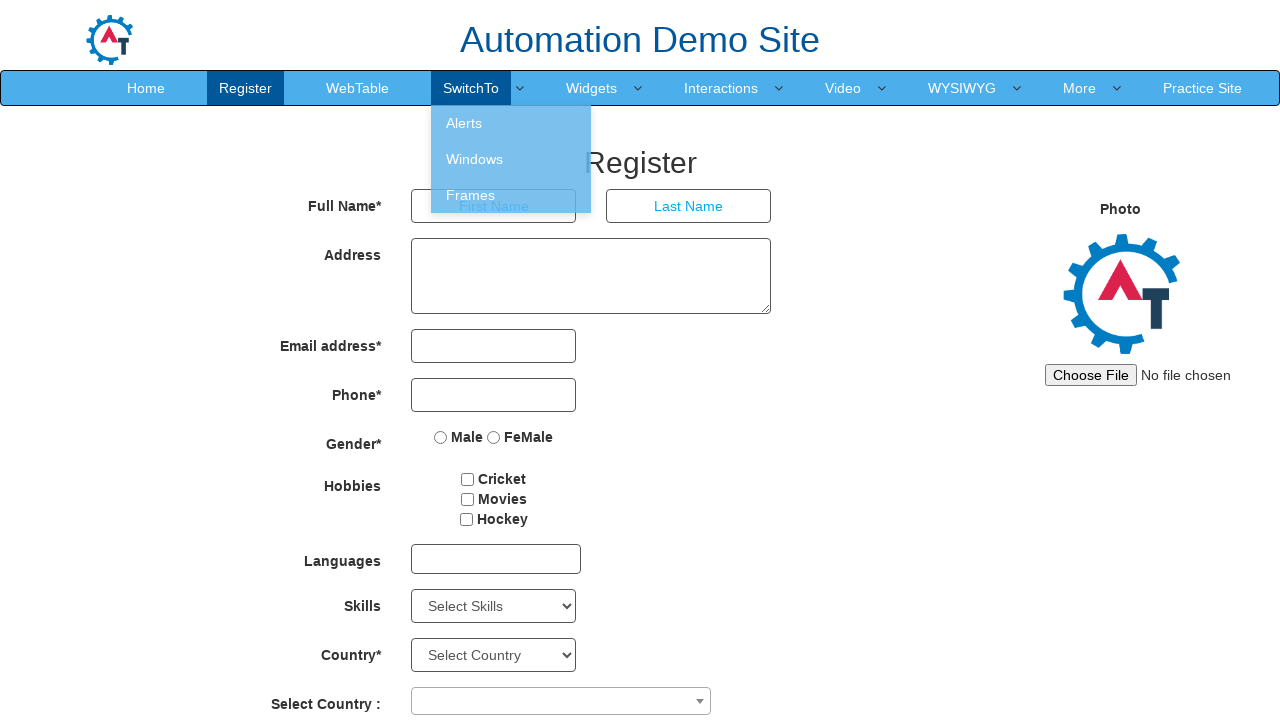

Performed click-and-hold action on Windows link (10 second delay) at (511, 159) on text=Windows >> nth=0
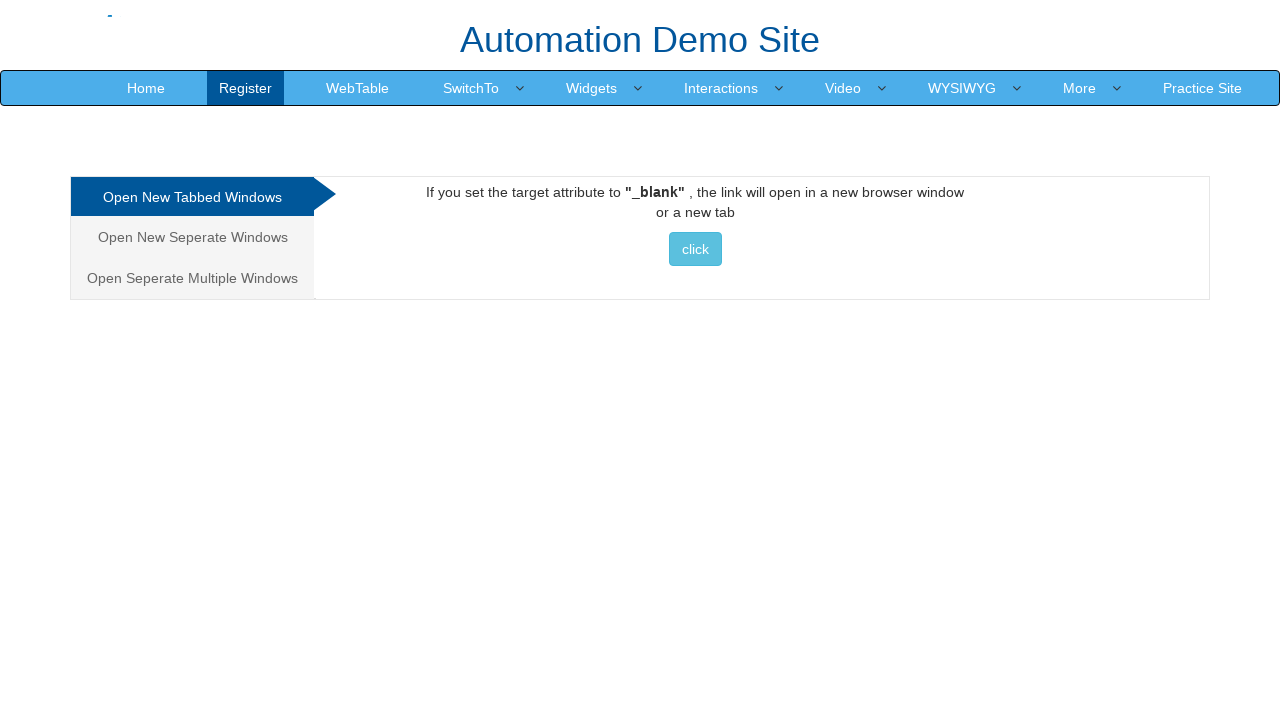

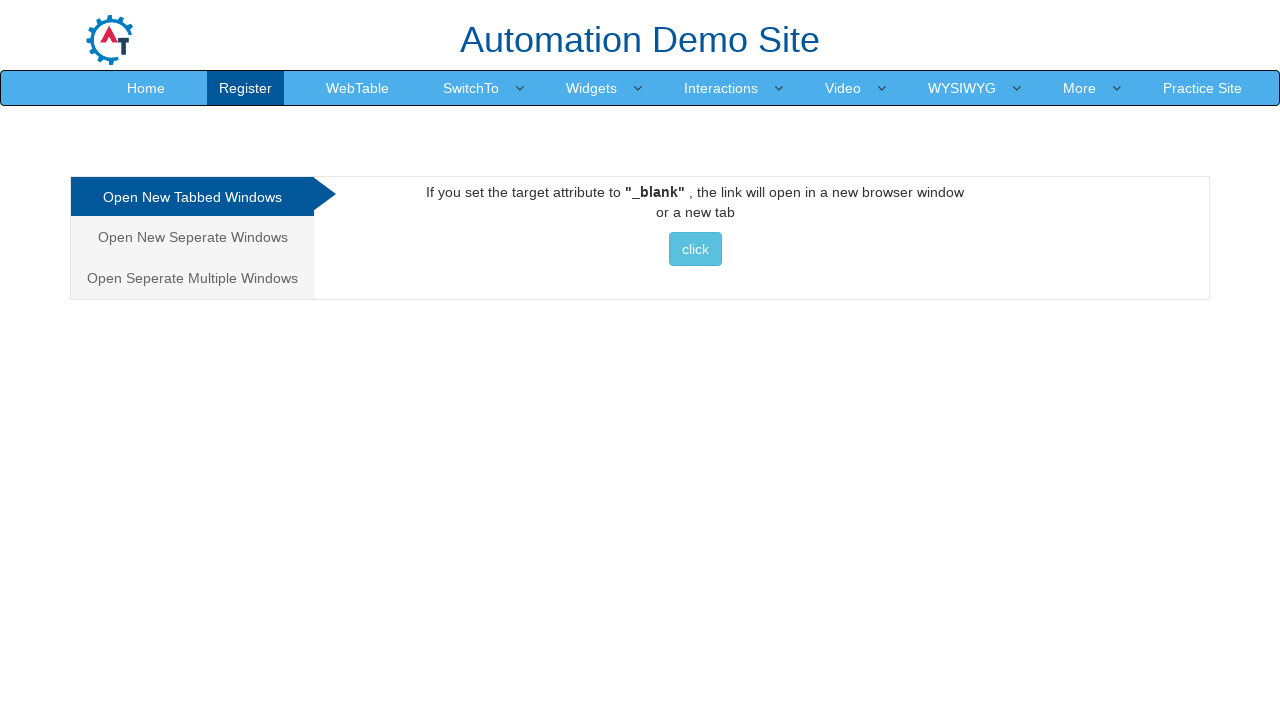